Converts Chinese text to Japanese katakana by filling a form and clicking convert button

Starting URL: https://www.chineseconverter.com/zh-tw/convert/chinese-characters-to-katakana-conversion

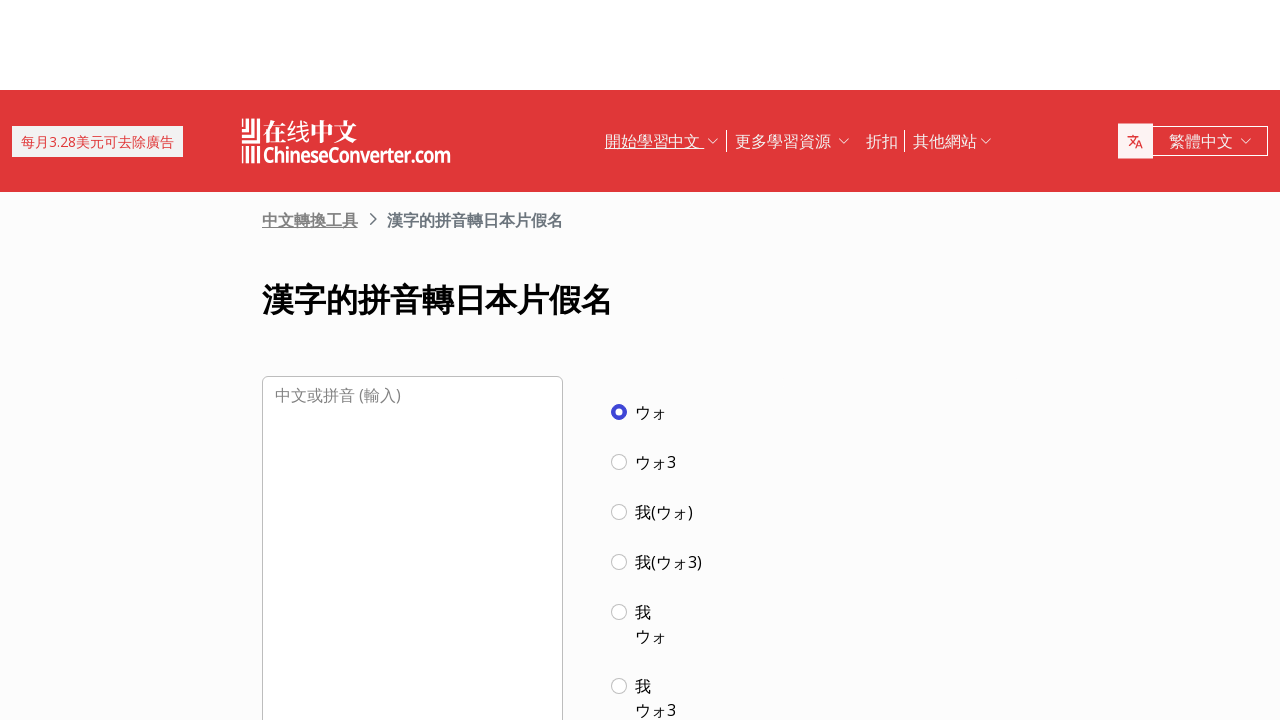

Waited for textarea to be available
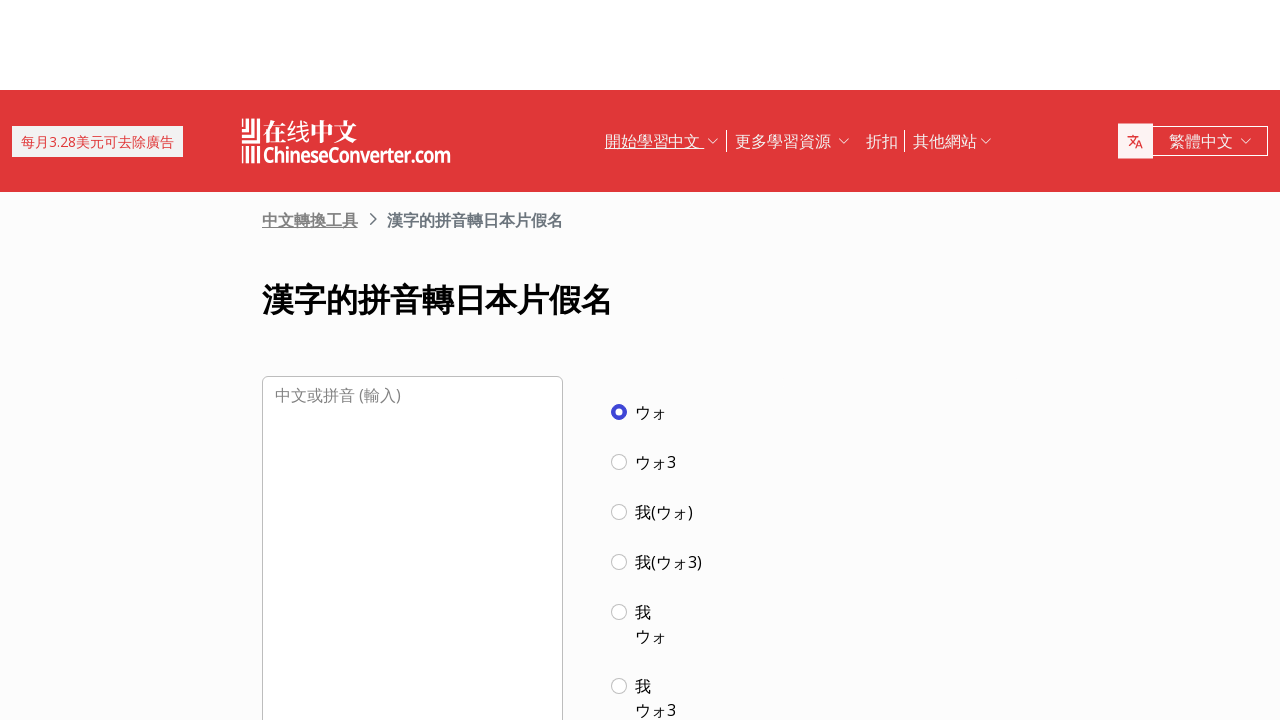

Filled textarea with Chinese text '你好世界' on textarea
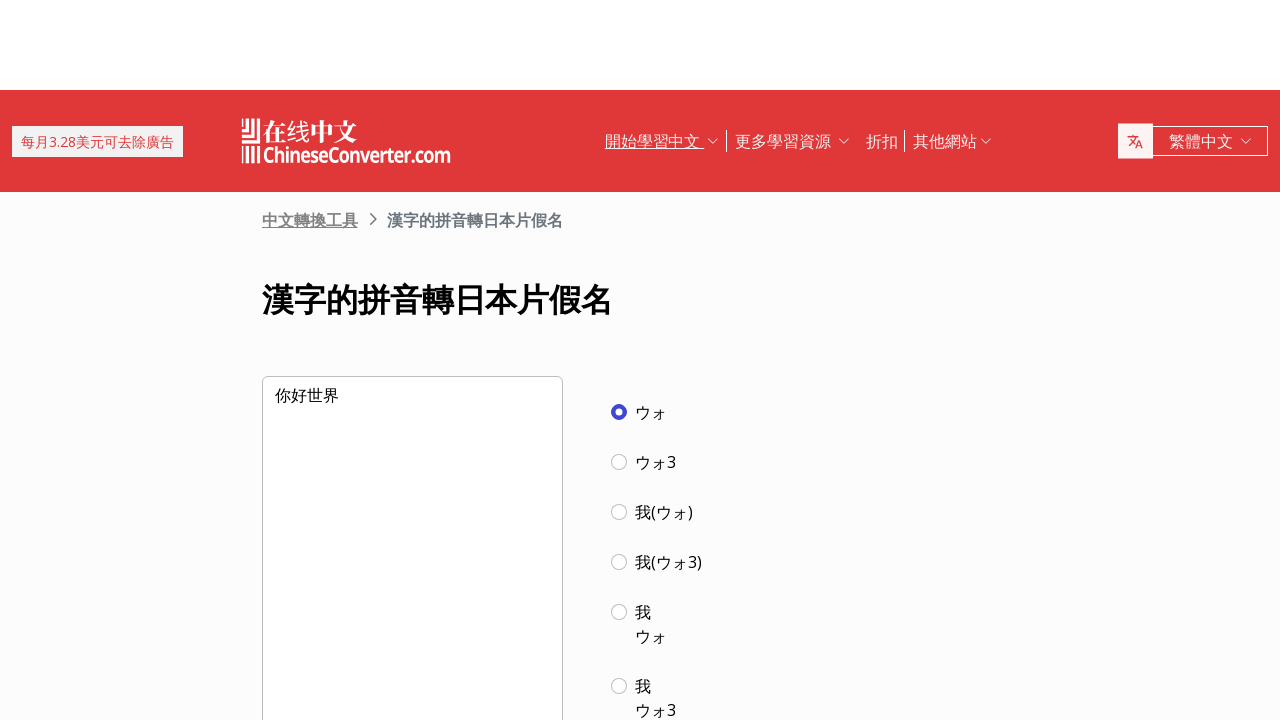

Clicked convert button to convert Chinese to Japanese katakana at (640, 360) on xpath=//*[@id="w0"]/div[3]/div/button
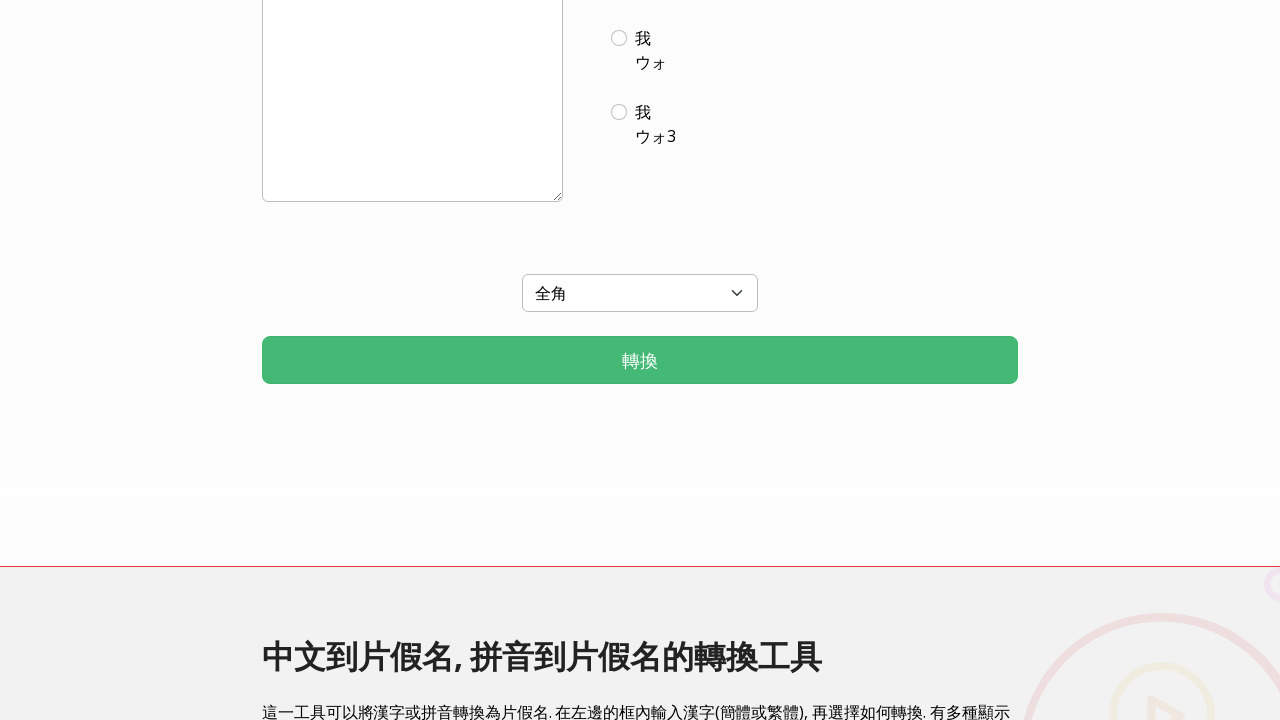

Conversion result appeared
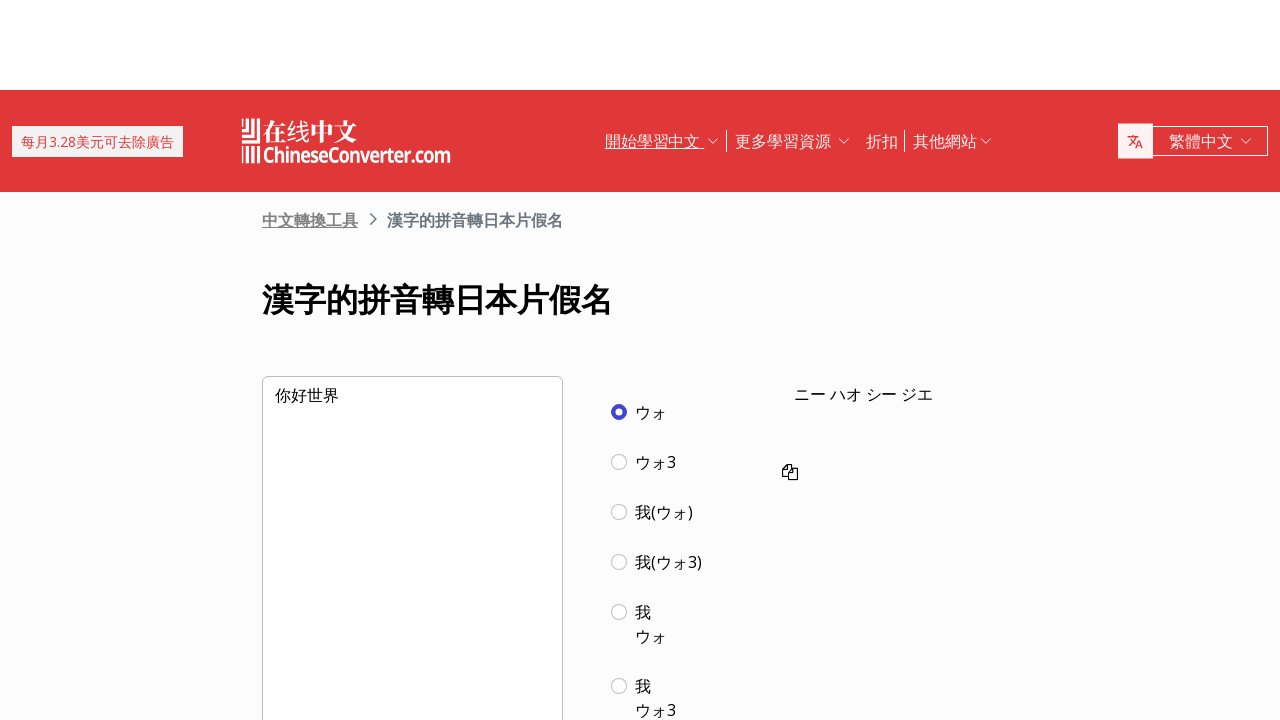

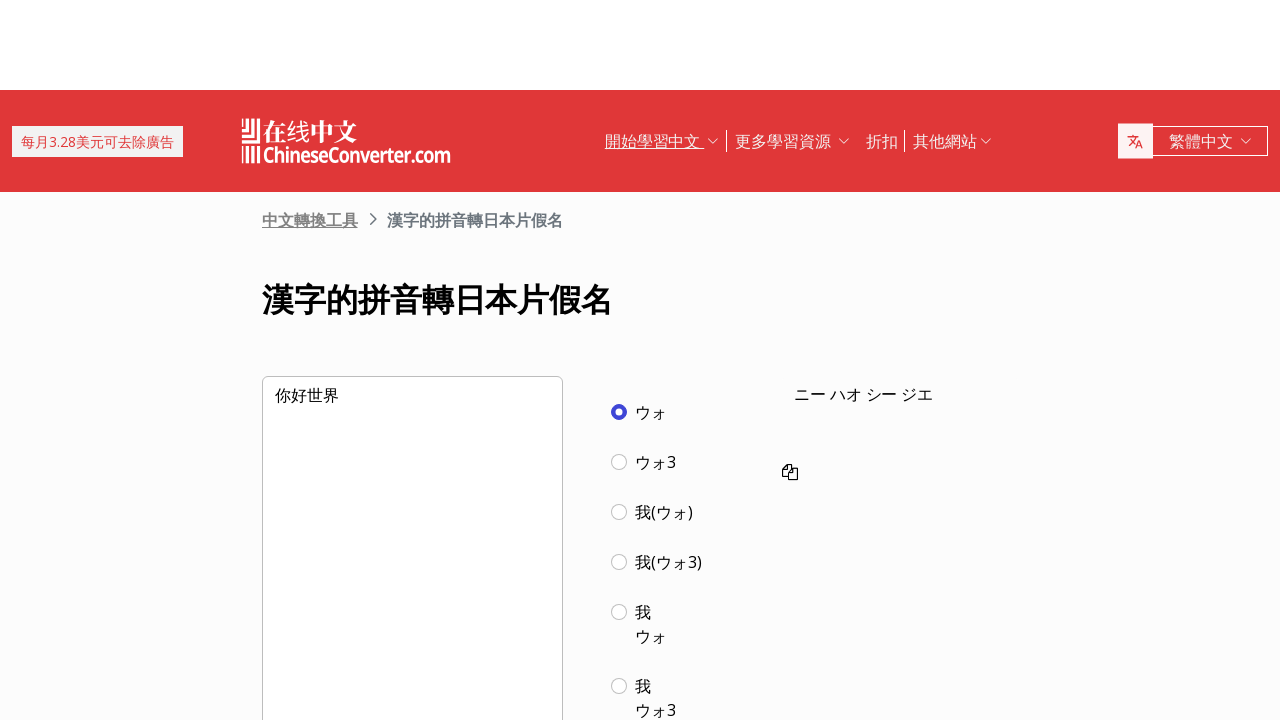